Tests radio button functionality by clicking the Hockey radio button and then iterating through all sport radio buttons to verify they can be selected

Starting URL: https://practice.cydeo.com/radio_buttons

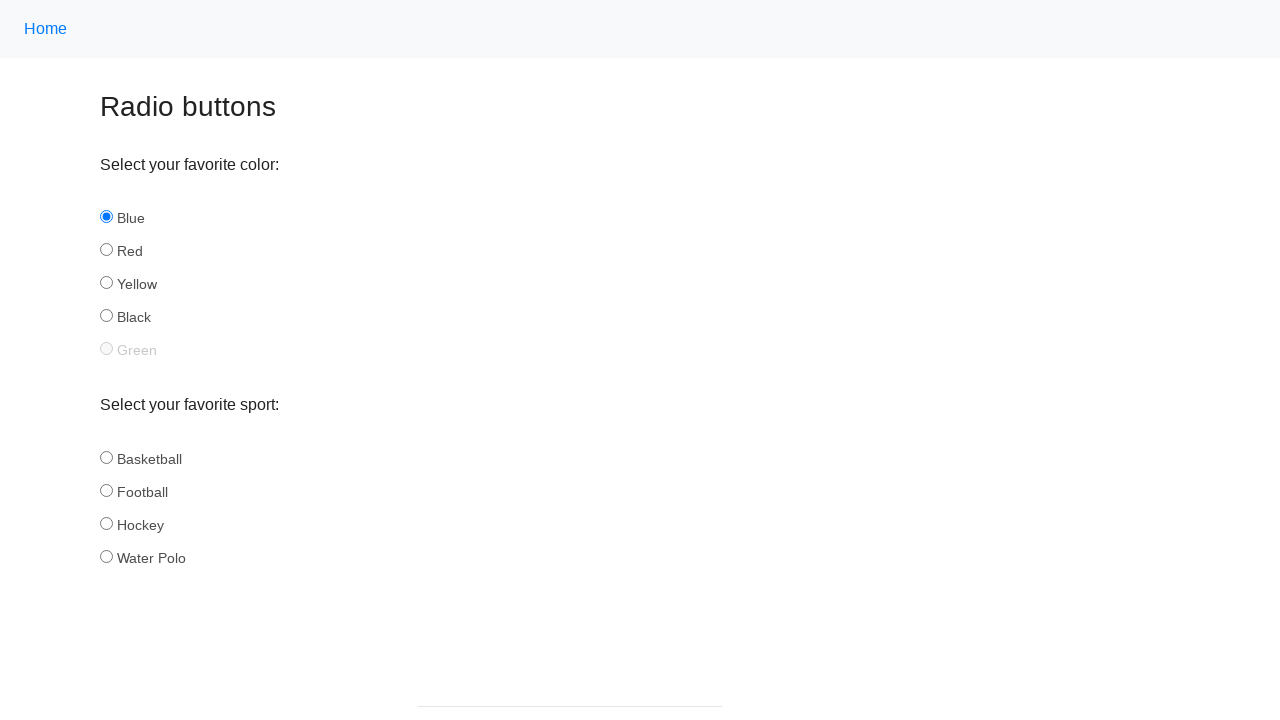

Clicked Hockey radio button at (106, 523) on input#hockey
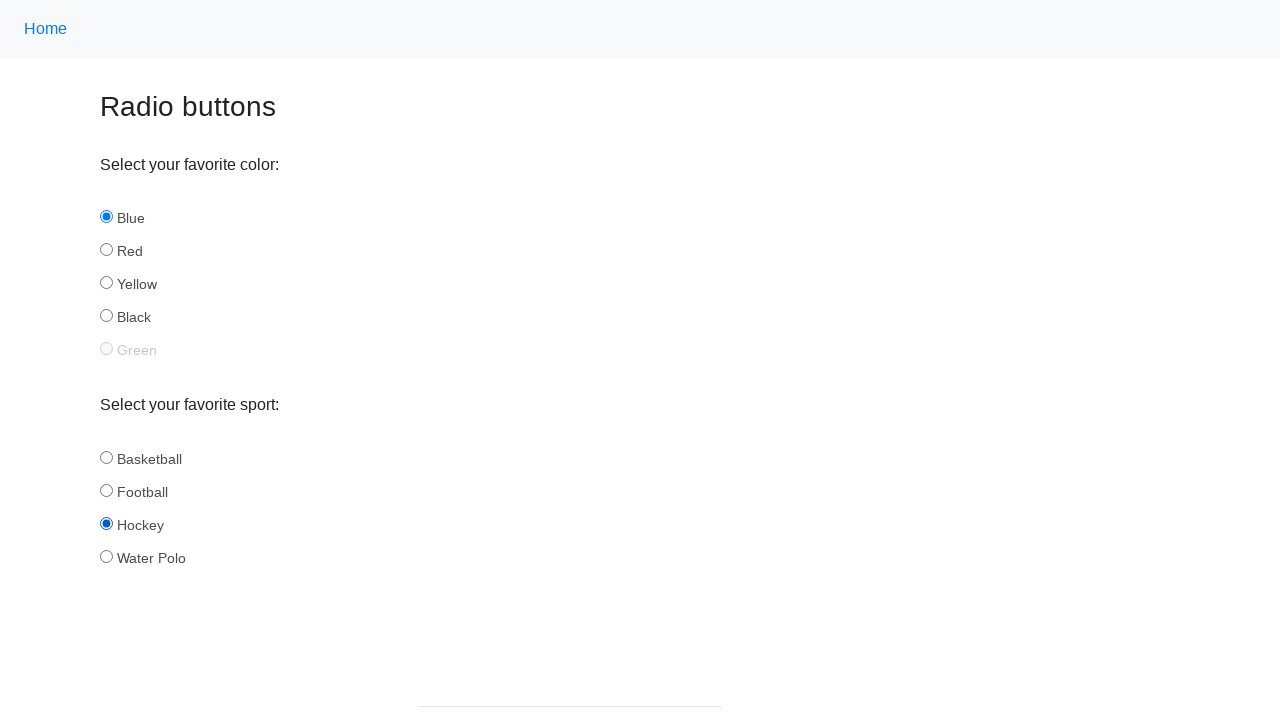

Located all sport radio buttons
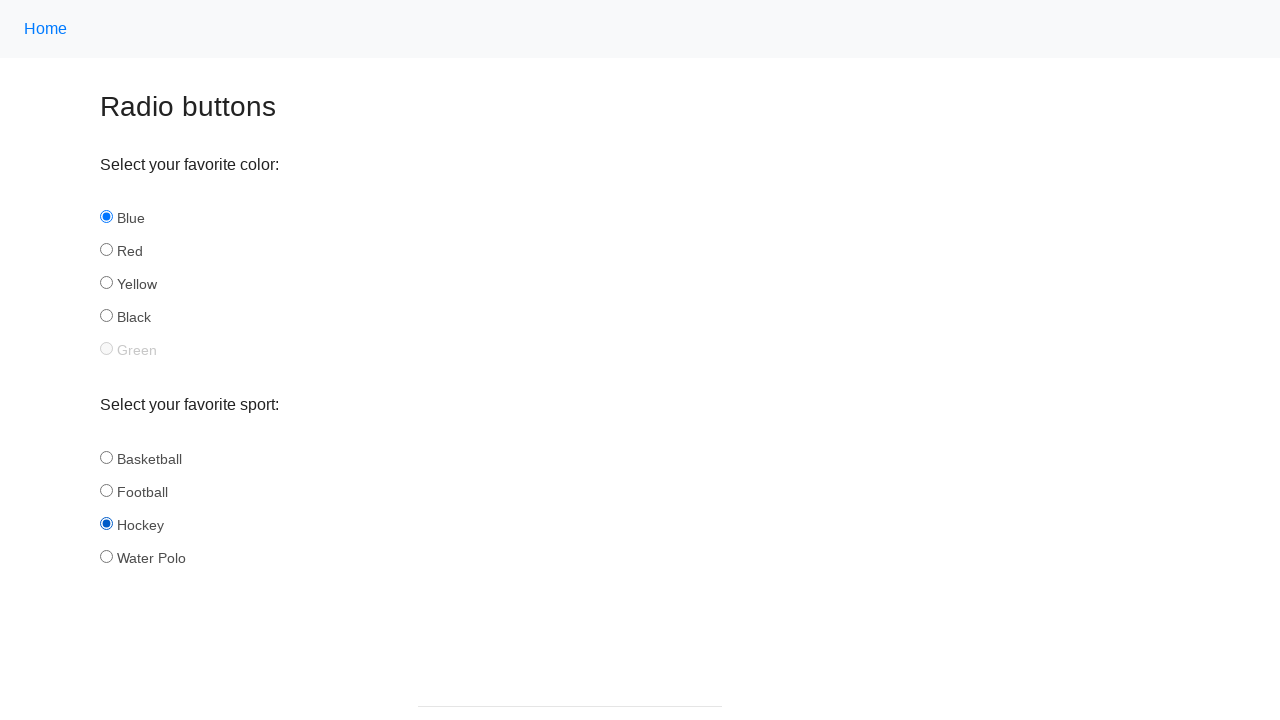

Clicked a sport radio button at (106, 457) on input[name='sport'] >> nth=0
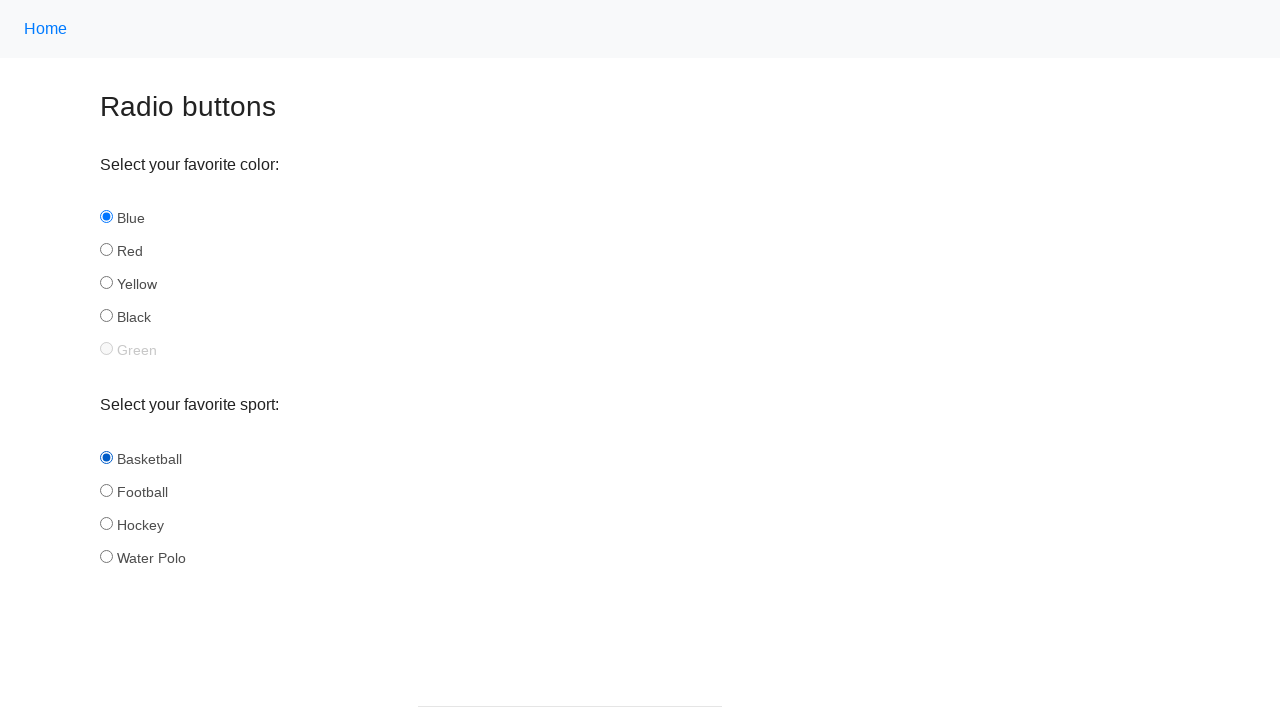

basketball radio button is selected
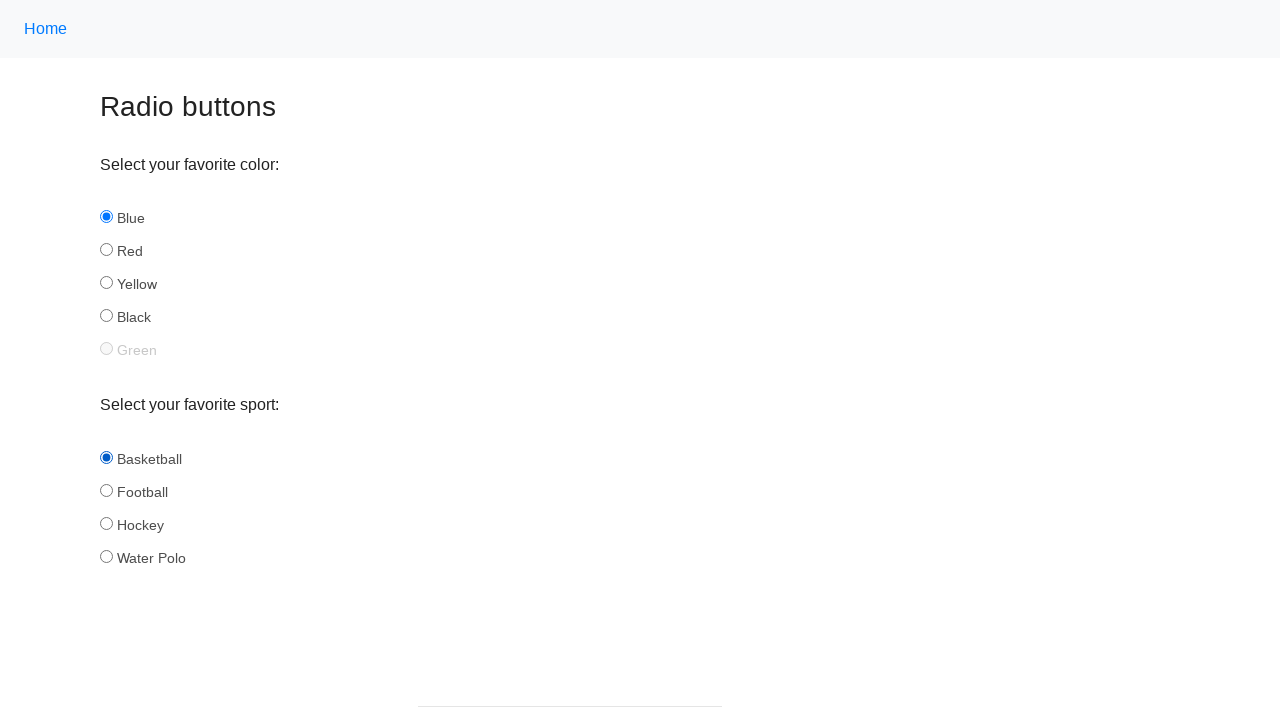

Clicked a sport radio button at (106, 490) on input[name='sport'] >> nth=1
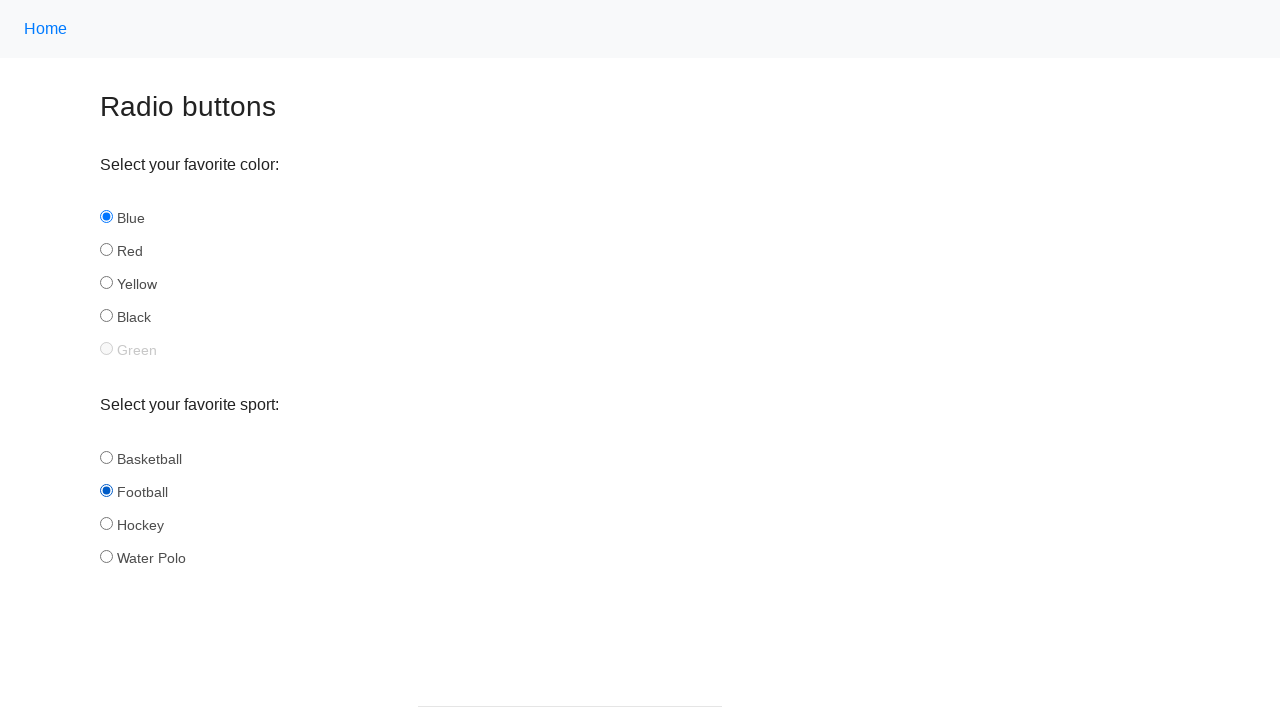

football radio button is selected
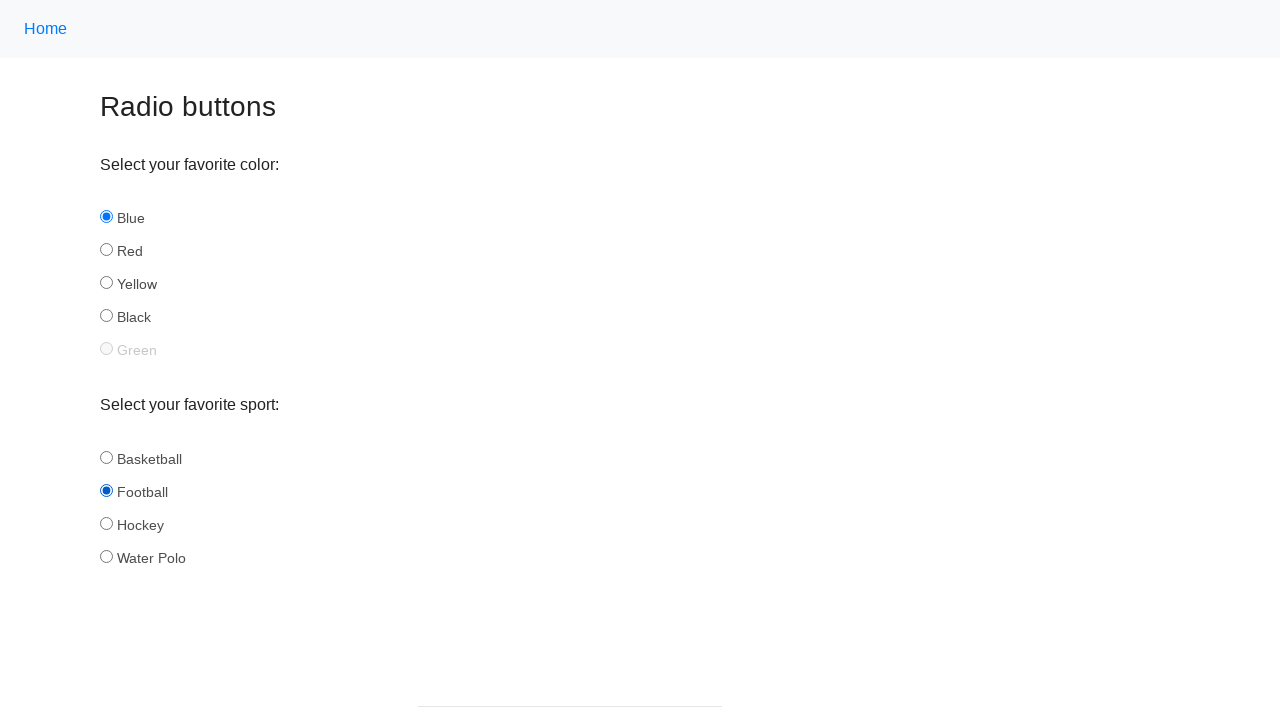

Clicked a sport radio button at (106, 523) on input[name='sport'] >> nth=2
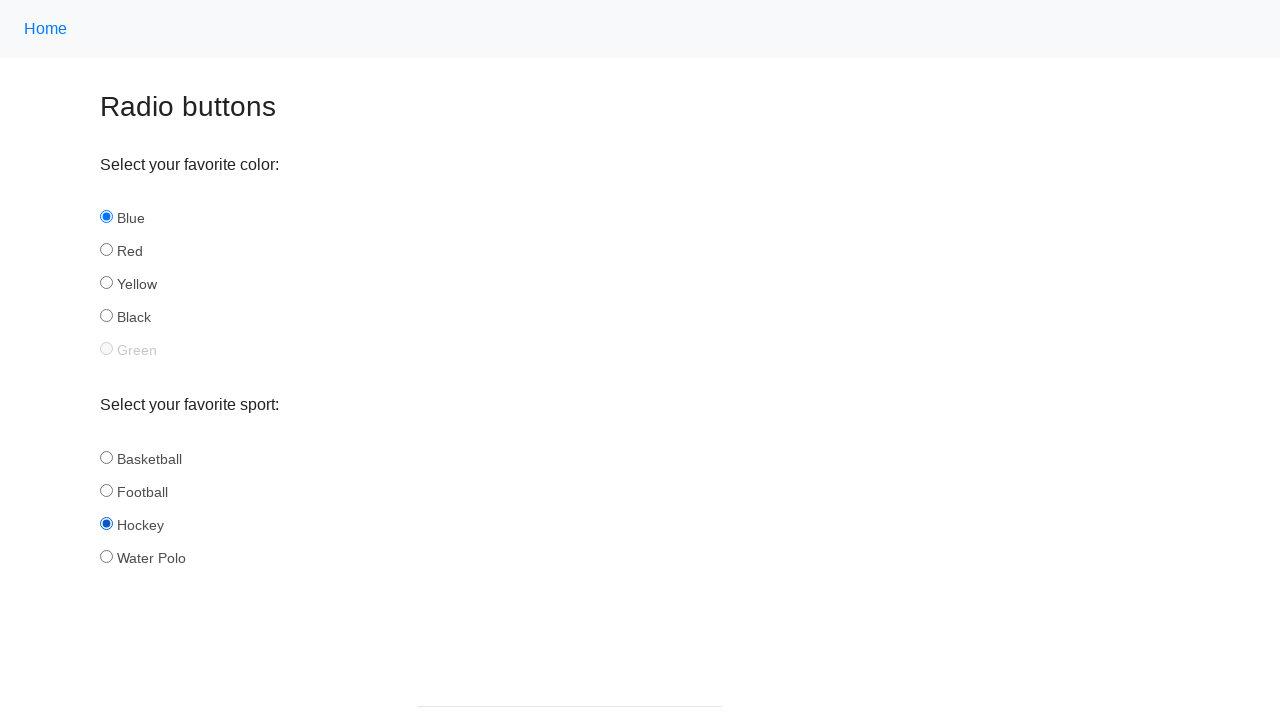

hockey radio button is selected
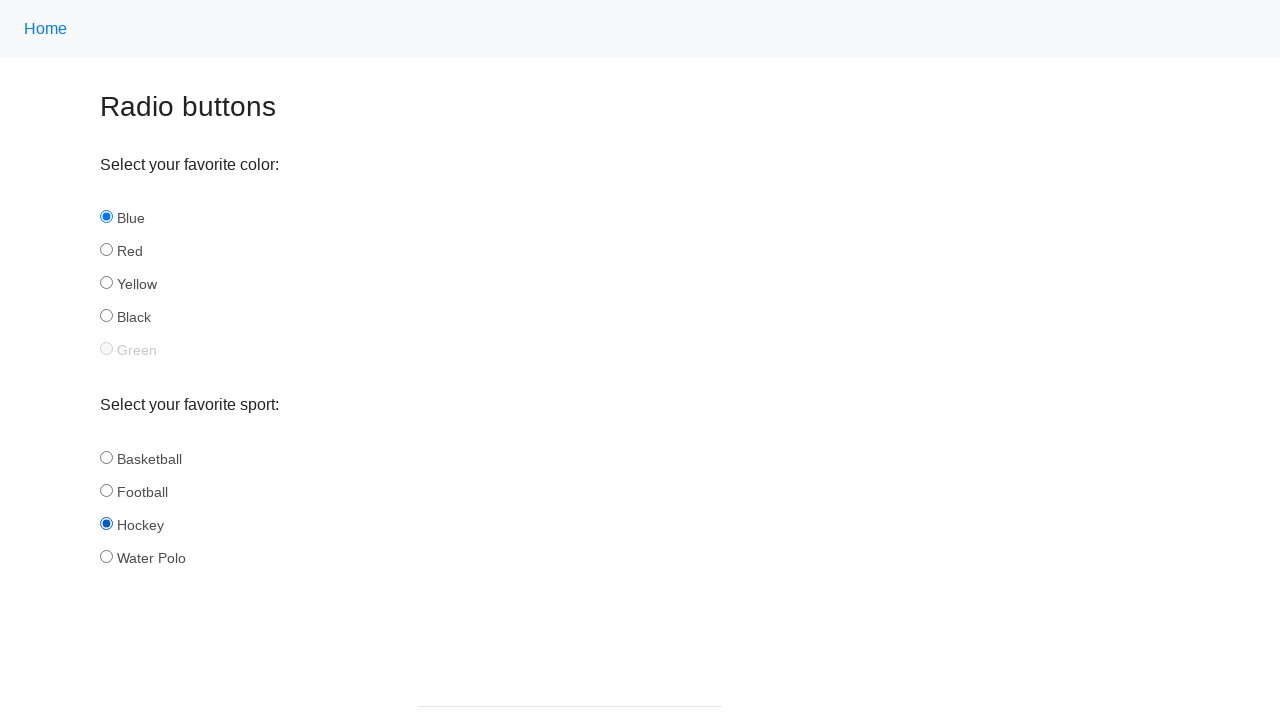

Clicked a sport radio button at (106, 556) on input[name='sport'] >> nth=3
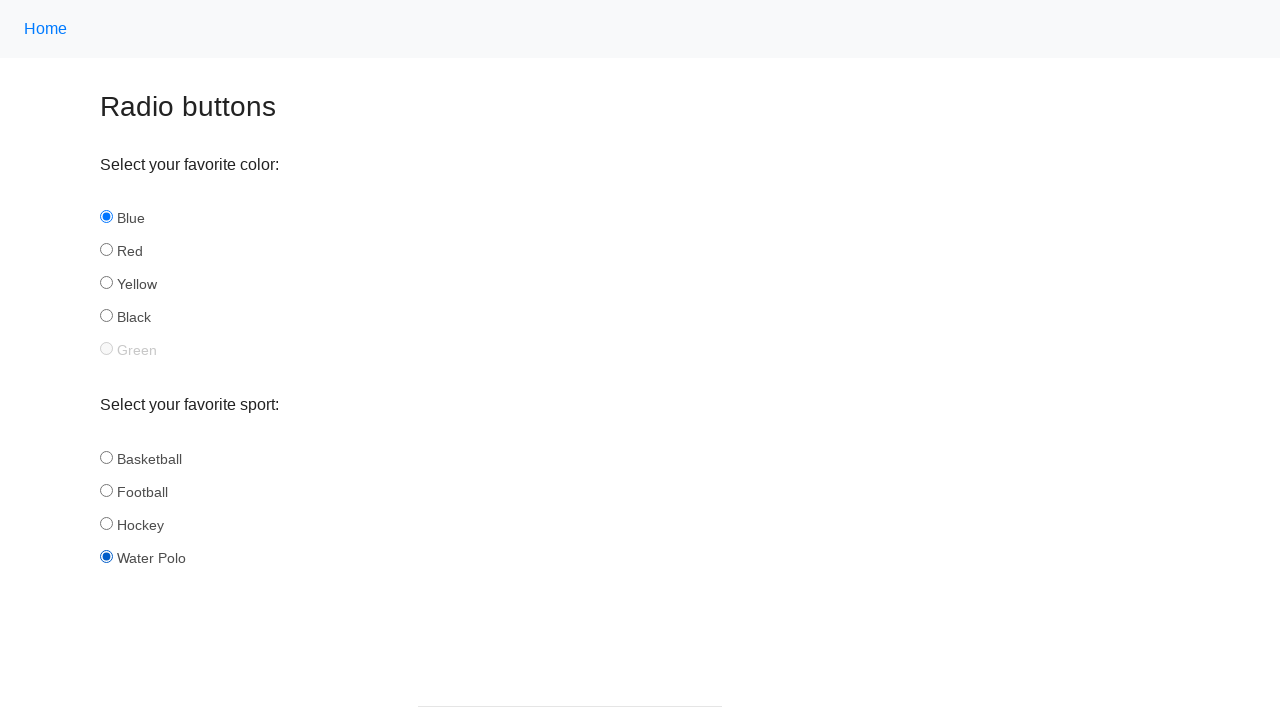

water_polo radio button is selected
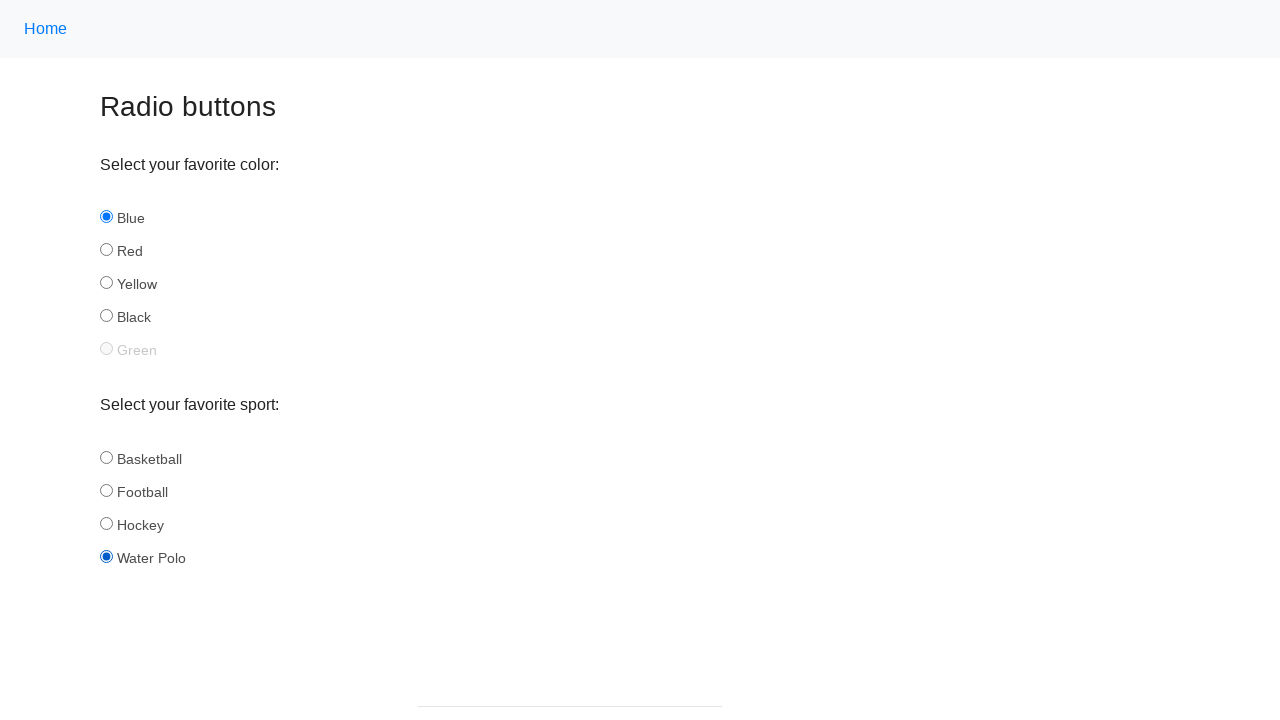

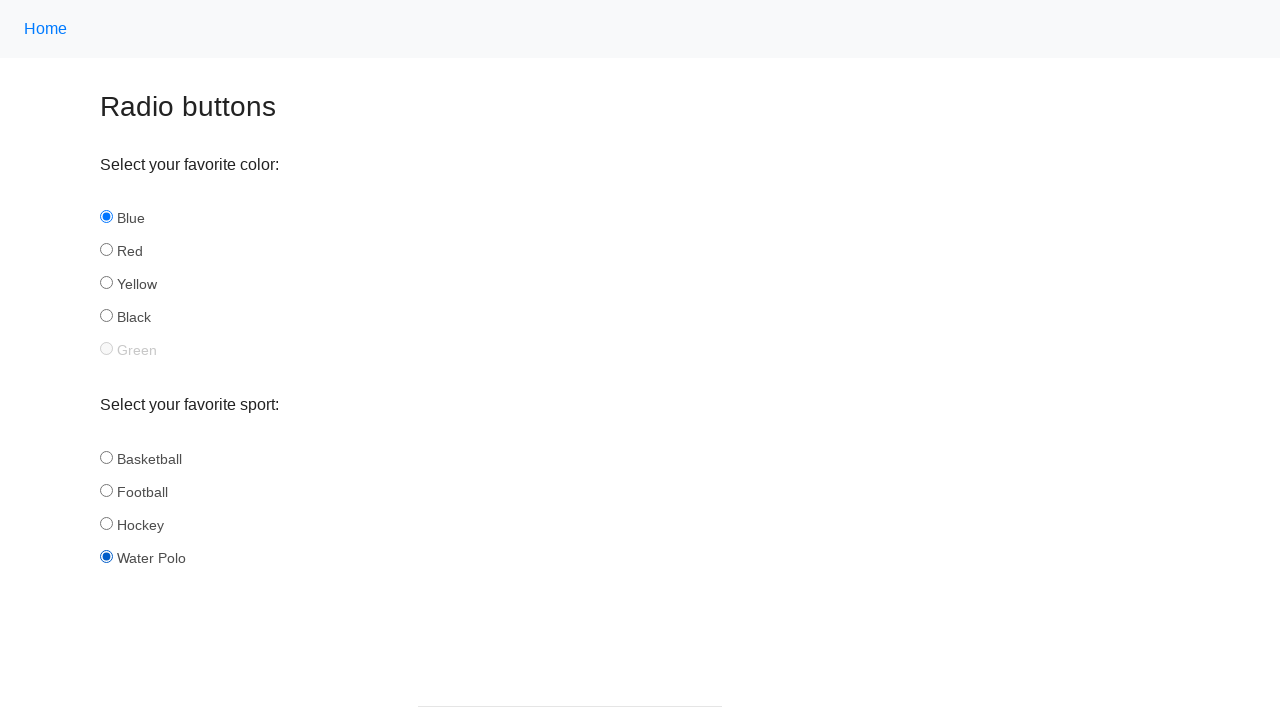